Tests handling a JavaScript alert dialog by clicking a button that triggers an alert and accepting it.

Starting URL: https://the-internet.herokuapp.com/javascript_alerts

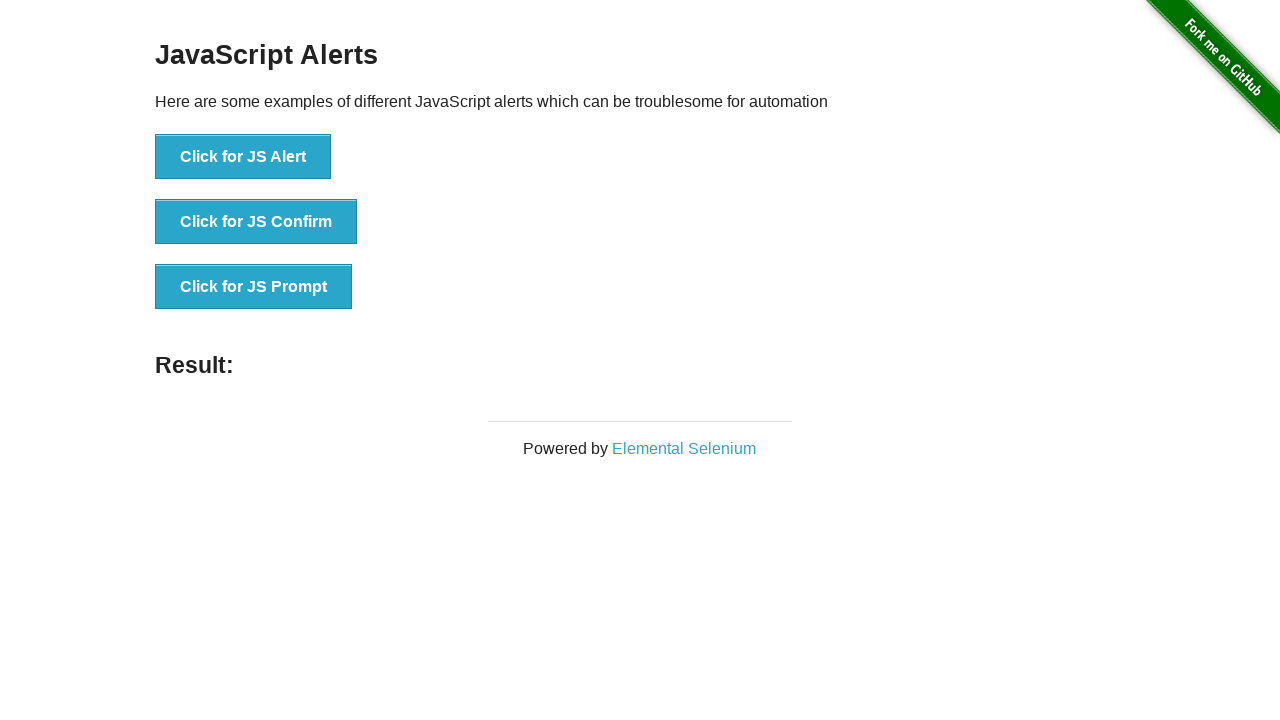

Set up dialog handler to automatically accept alerts
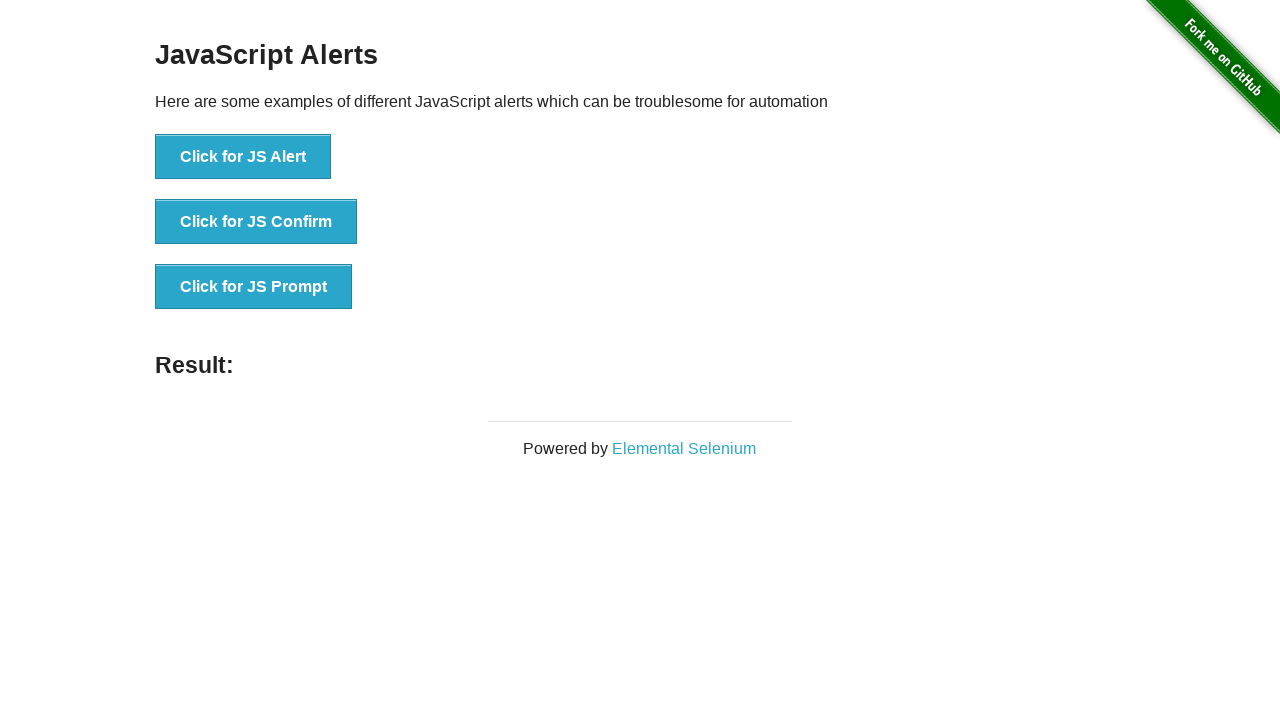

Clicked button to trigger JavaScript alert at (243, 157) on [onclick="jsAlert()"]
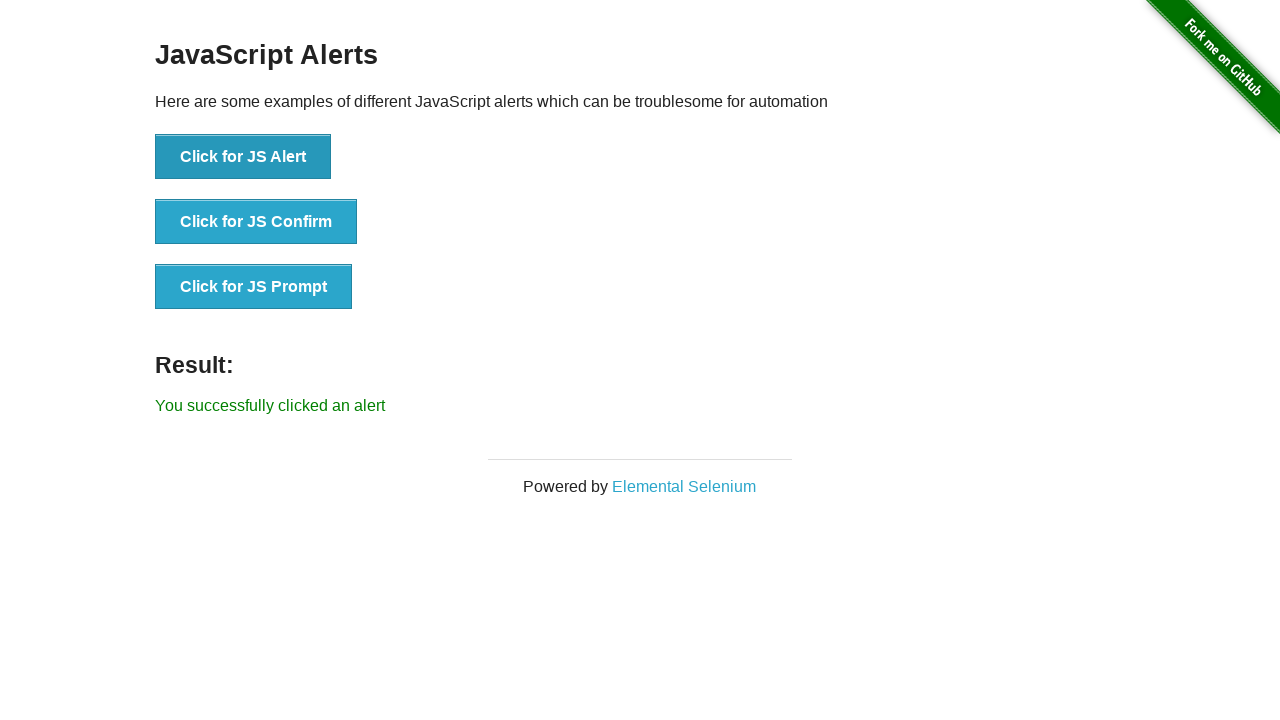

Alert was accepted and result element appeared
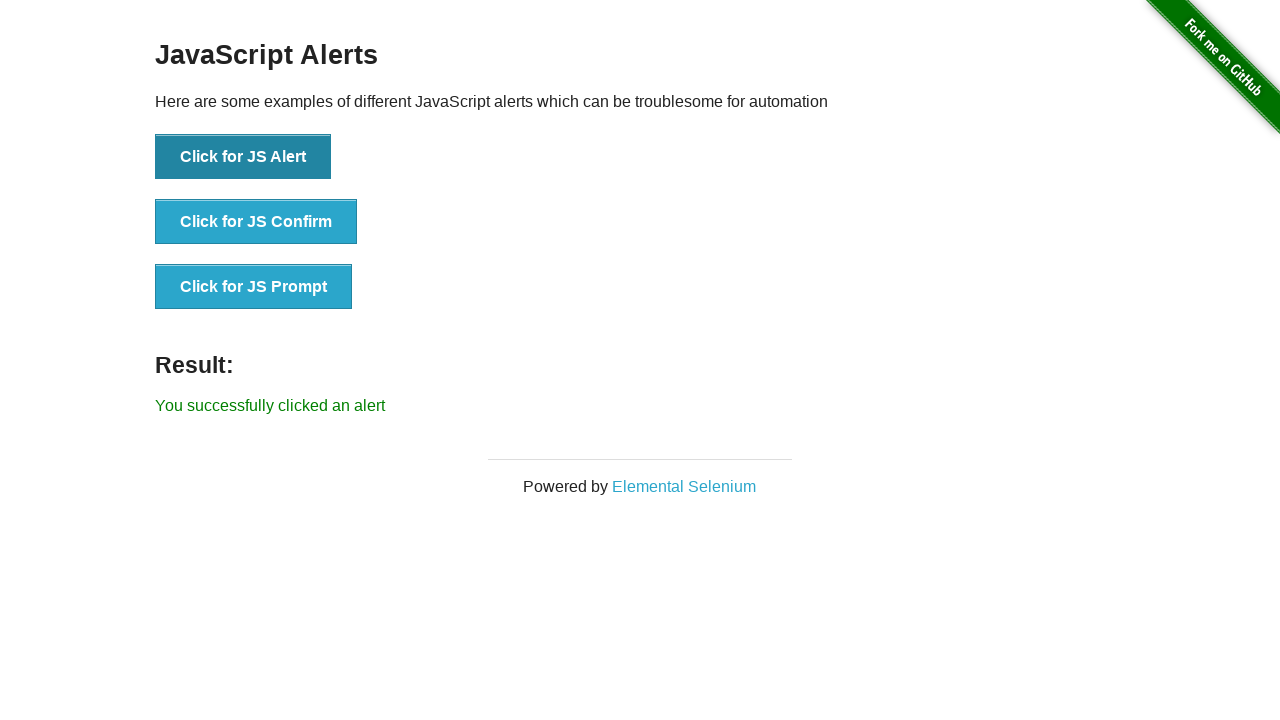

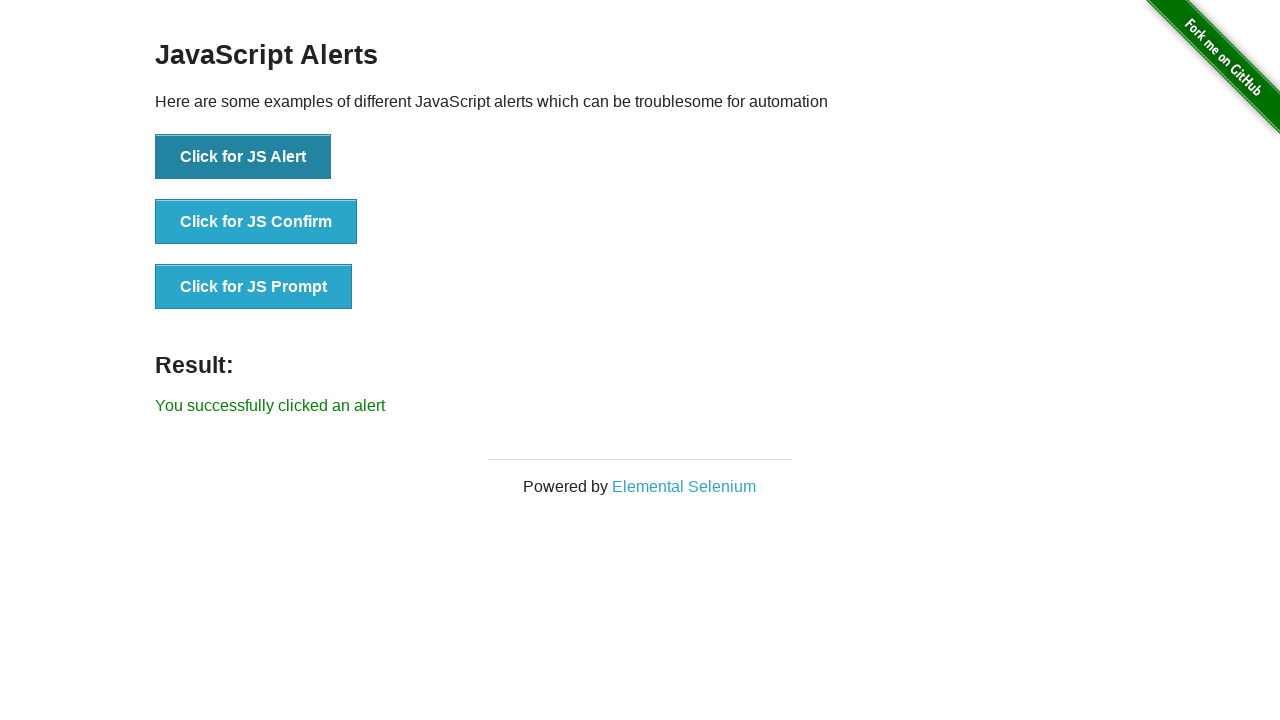